Tests error handling by navigating to a non-existent page and verifying 404 error message appears, then recovering to main page.

Starting URL: https://pifa-friends.preview.emergentagent.com/nonexistent-page

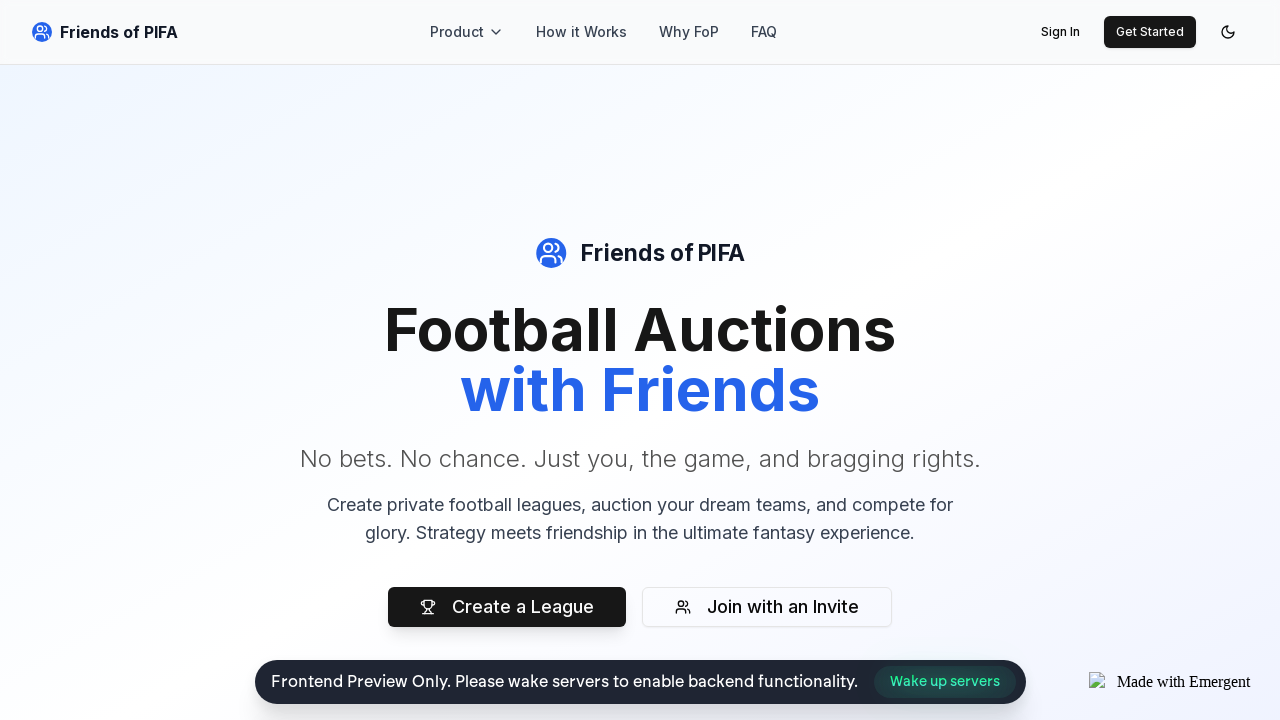

Navigated to non-existent page to trigger 404 error
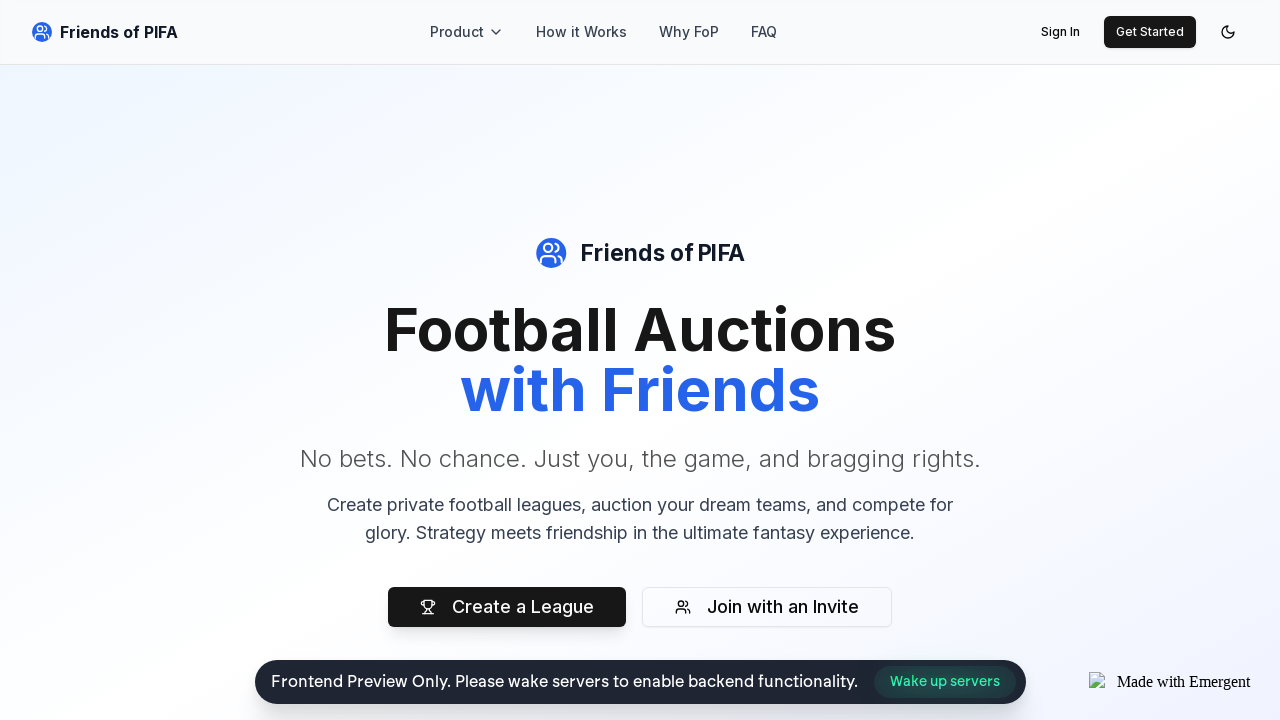

Verified 404 error message is visible
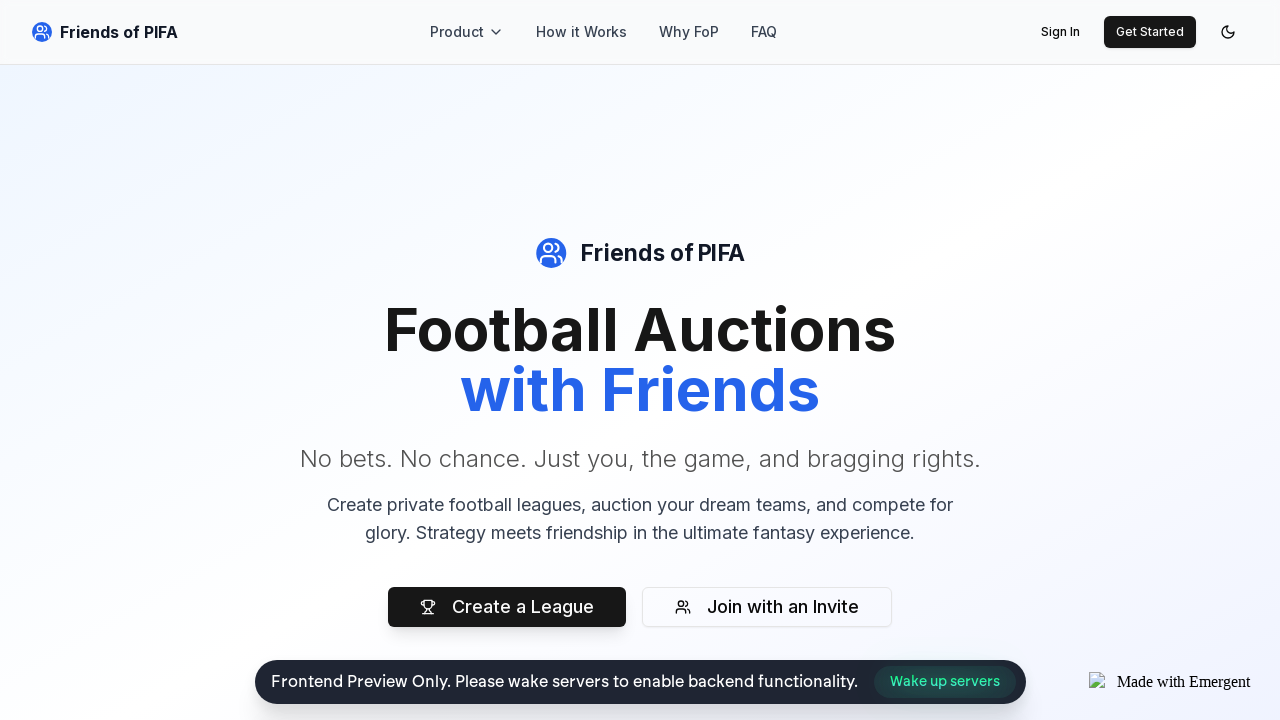

Navigated back to main page for recovery
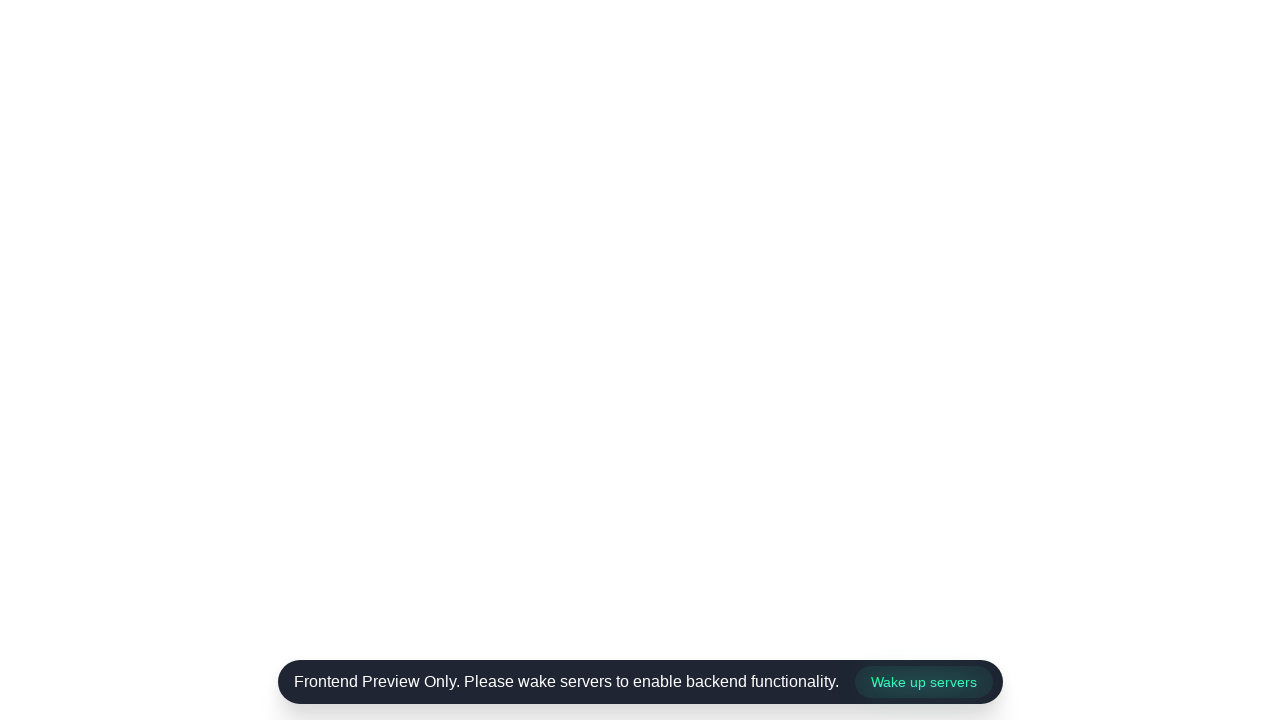

Verified main page body is visible after recovery
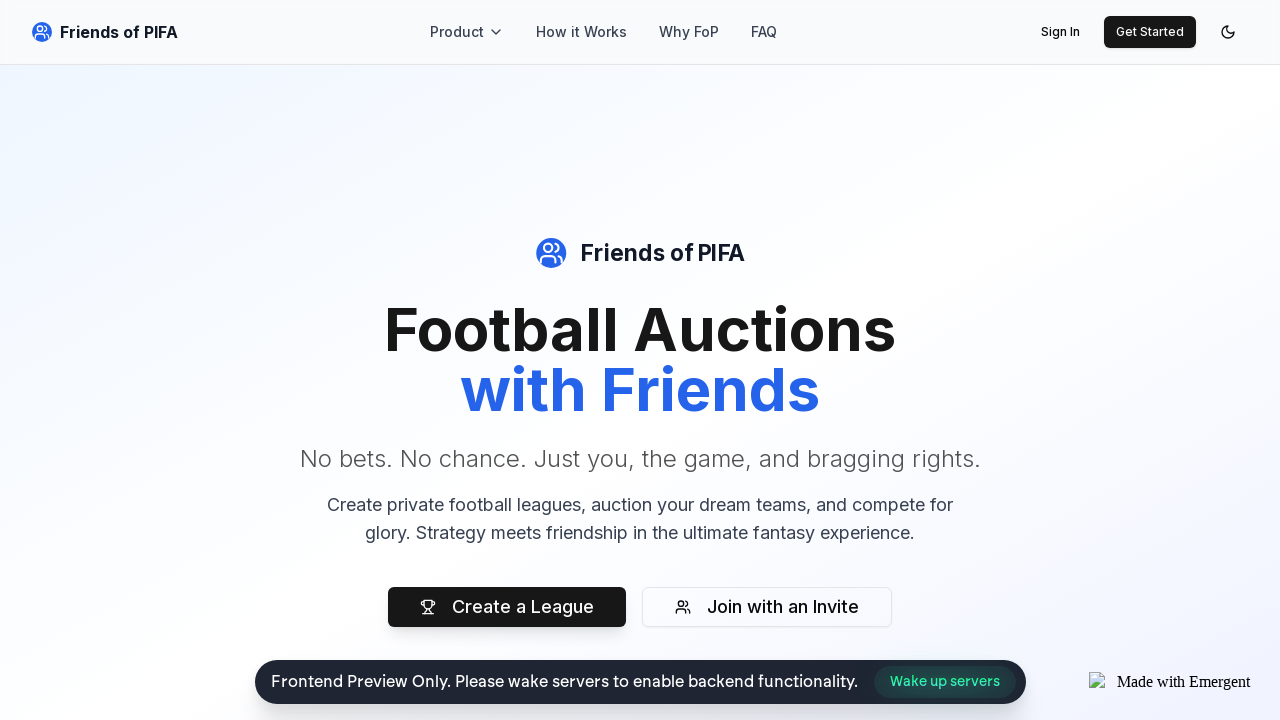

Assertion passed: error handling and recovery successful
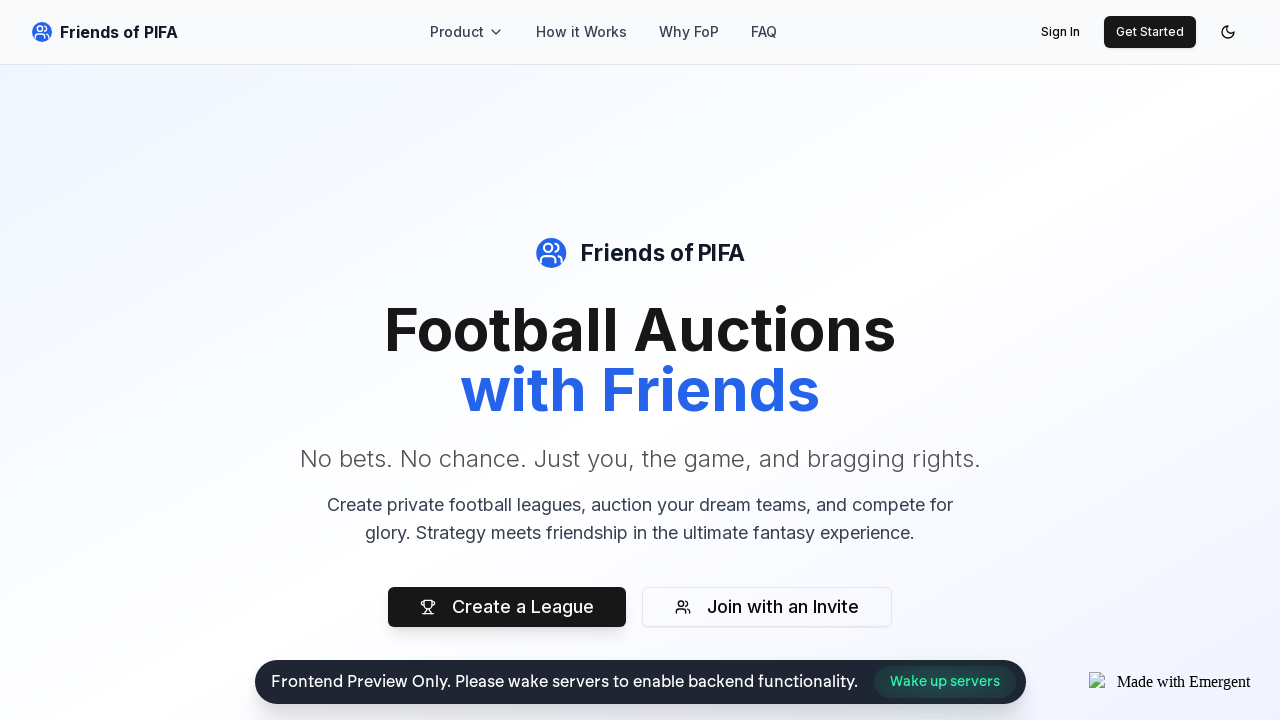

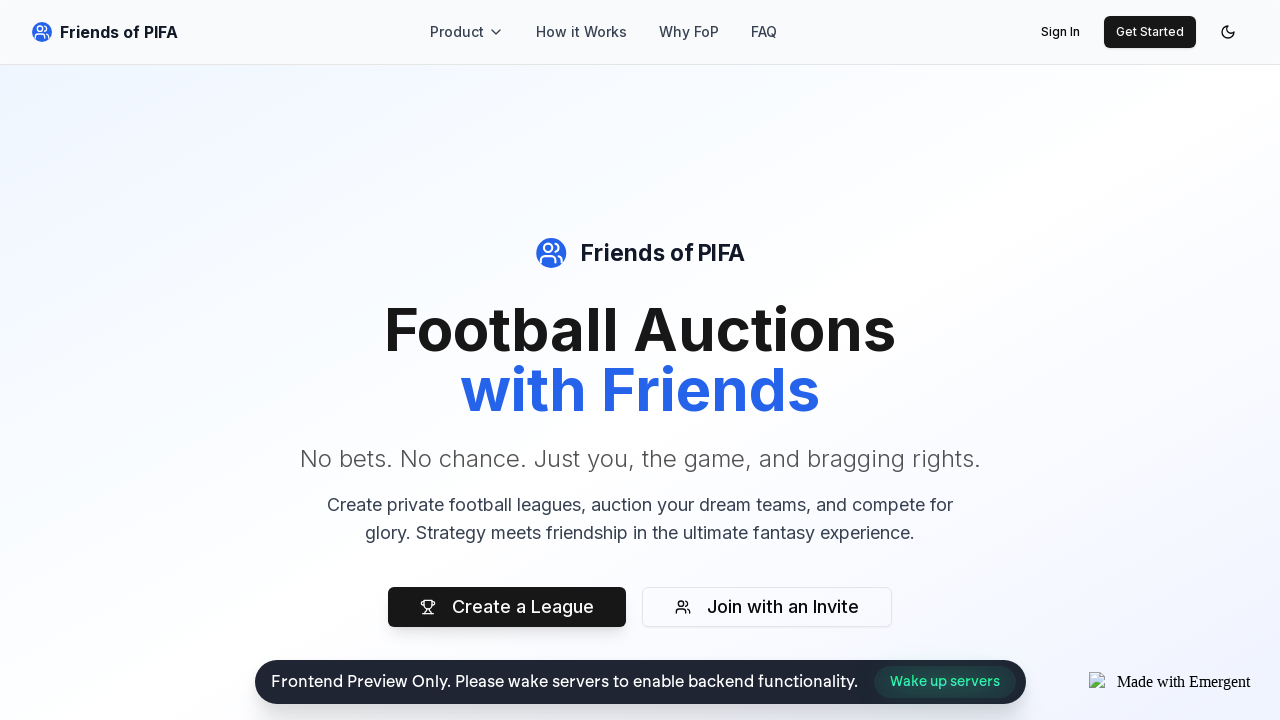